Tests a simple form by filling in first name, last name, city, and country fields, then clicking the submit button.

Starting URL: http://suninjuly.github.io/simple_form_find_task.html

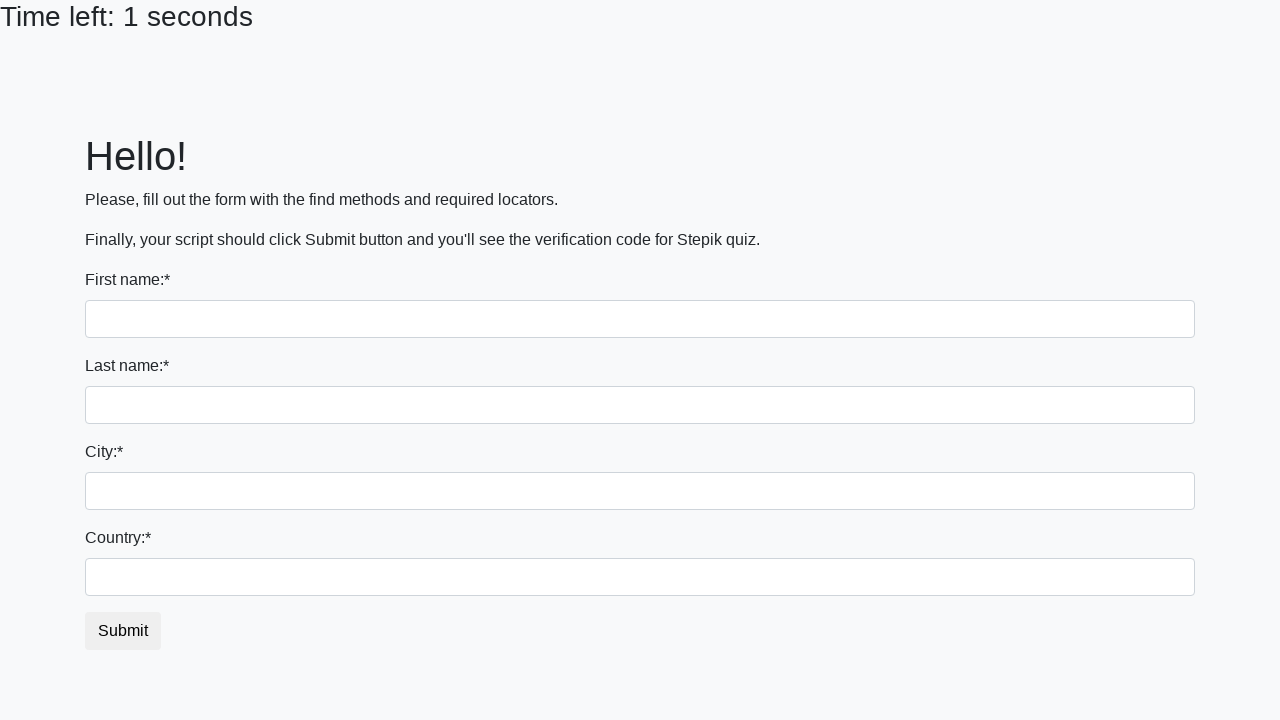

Filled first name field with 'Ivan' on input
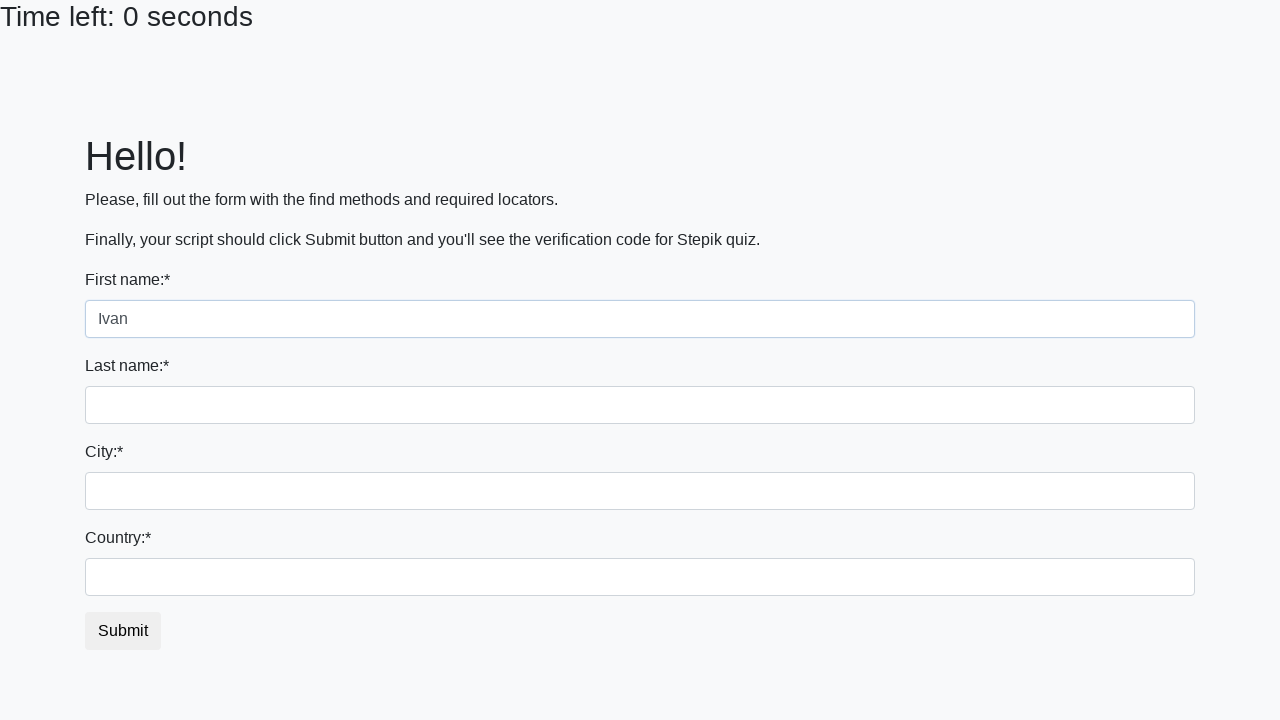

Filled last name field with 'Petrov' on input[name='last_name']
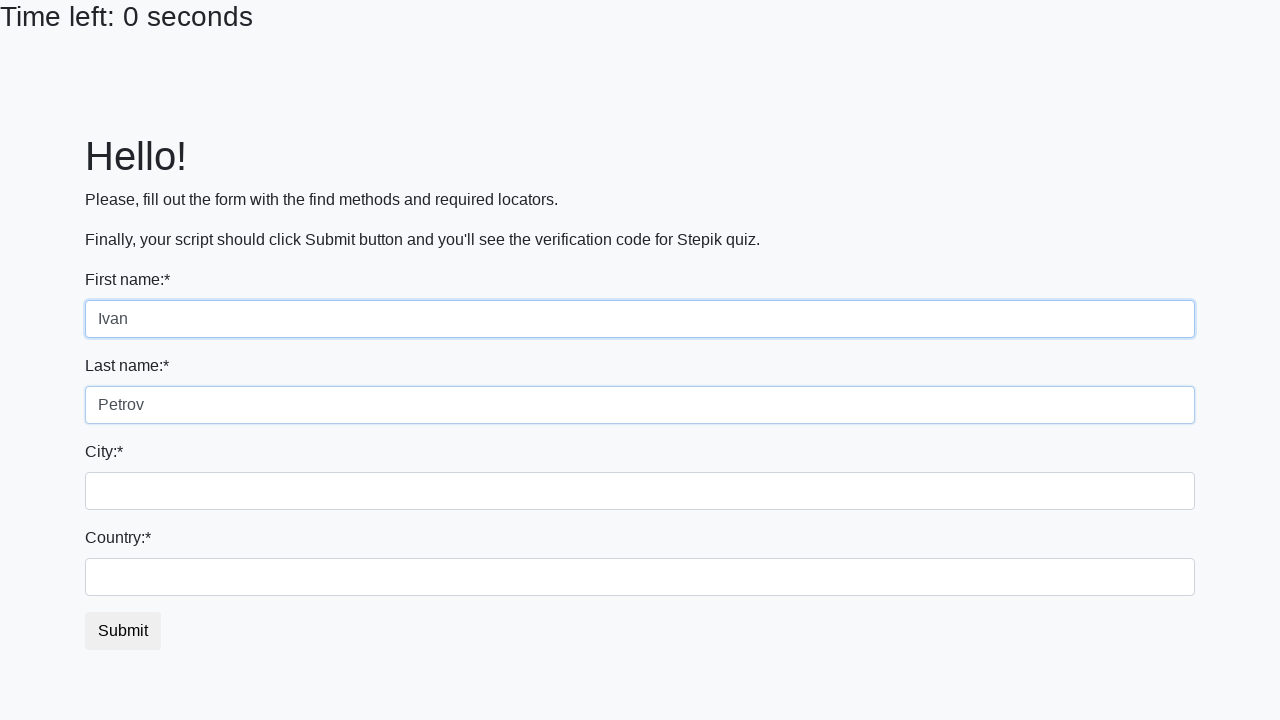

Filled city field with 'Smolensk' on .form-control.city
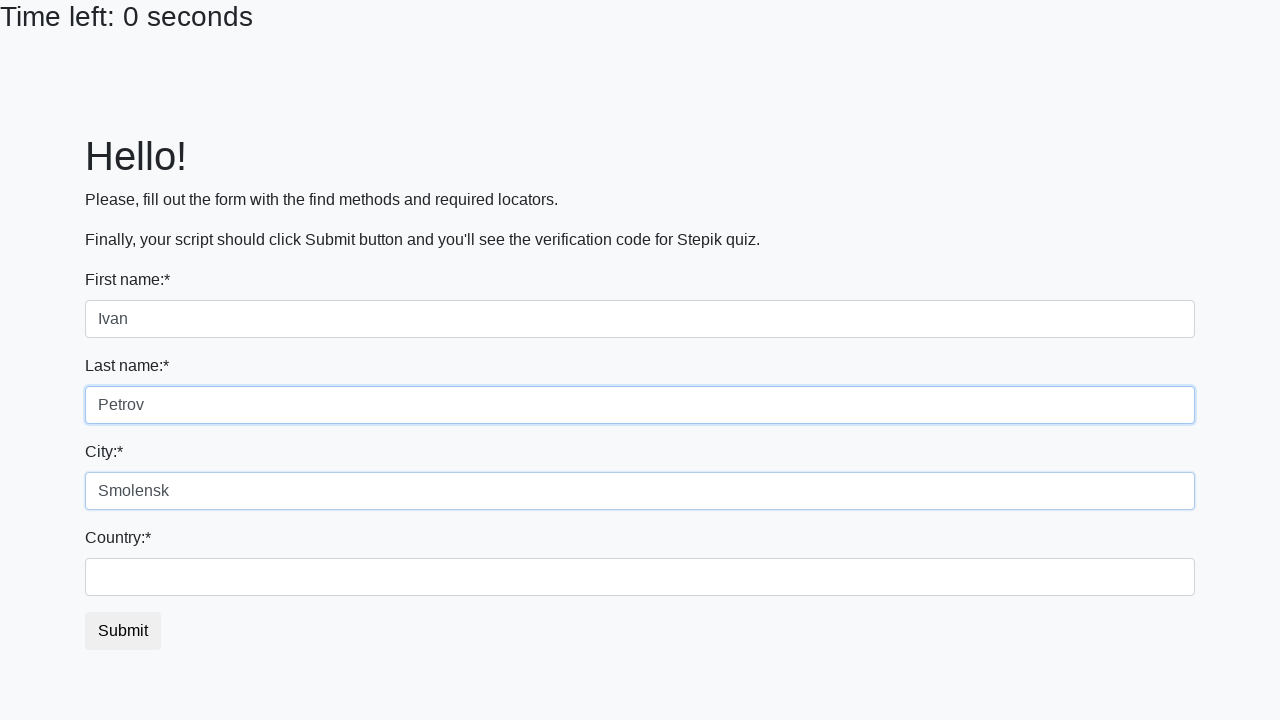

Filled country field with 'Russia' on #country
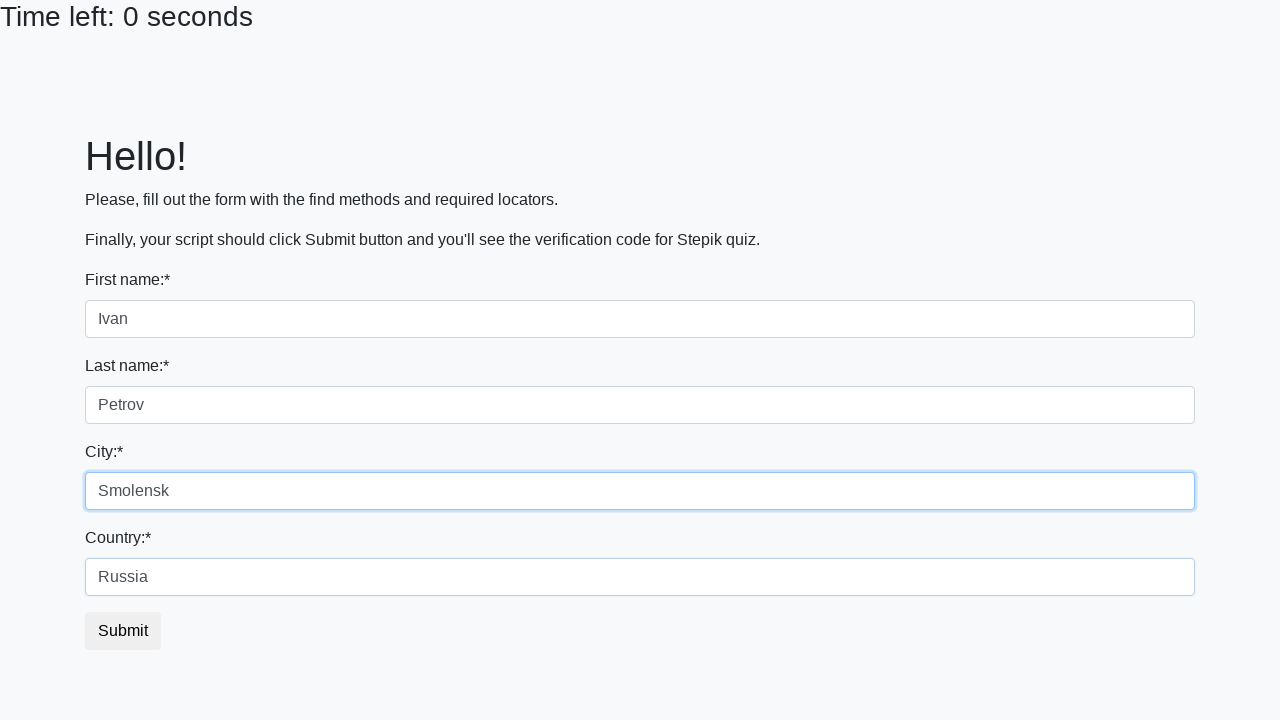

Clicked submit button to complete the form at (123, 631) on #submit_button
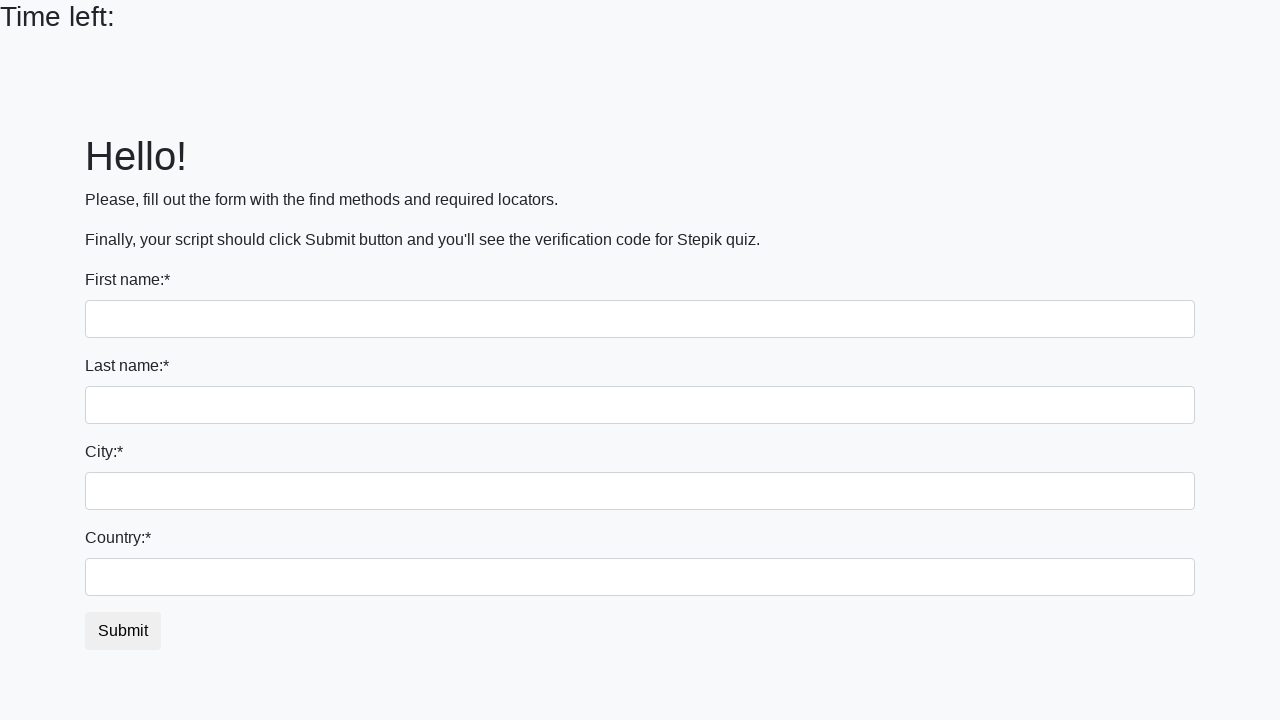

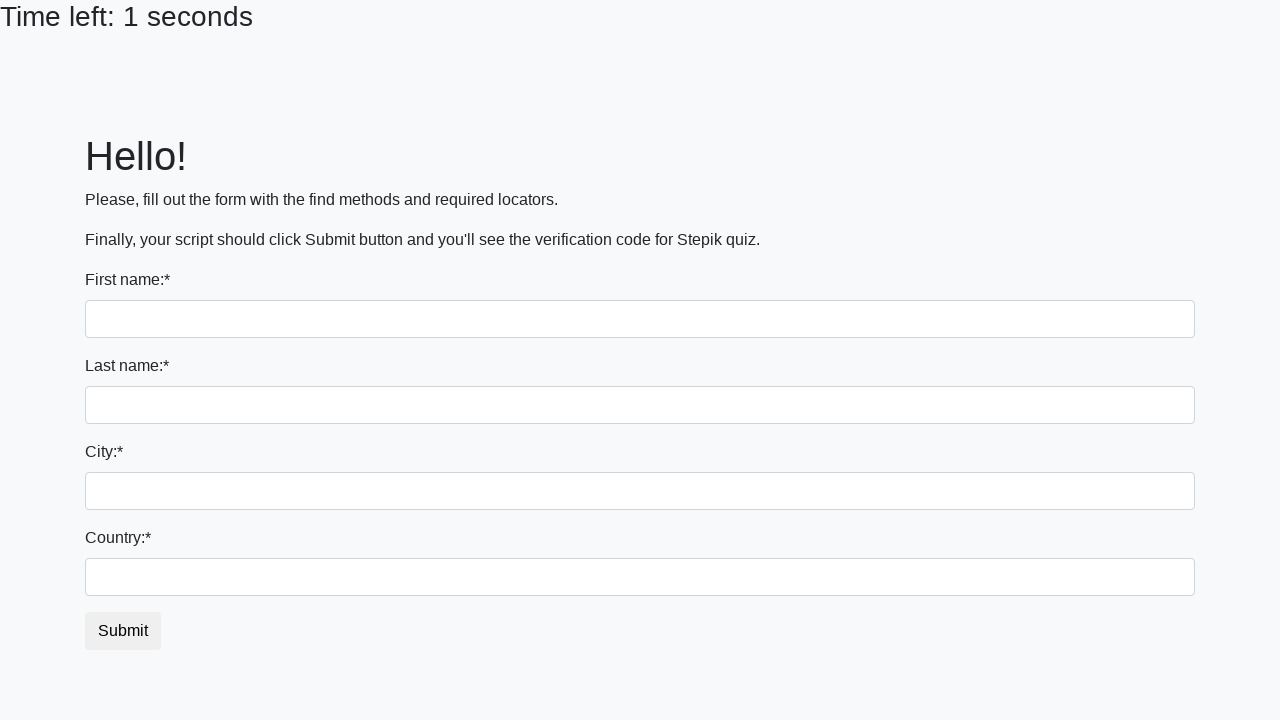